Tests JavaScript confirm dialog by clicking a button to trigger it and accepting the confirmation.

Starting URL: https://demoqa.com/alerts

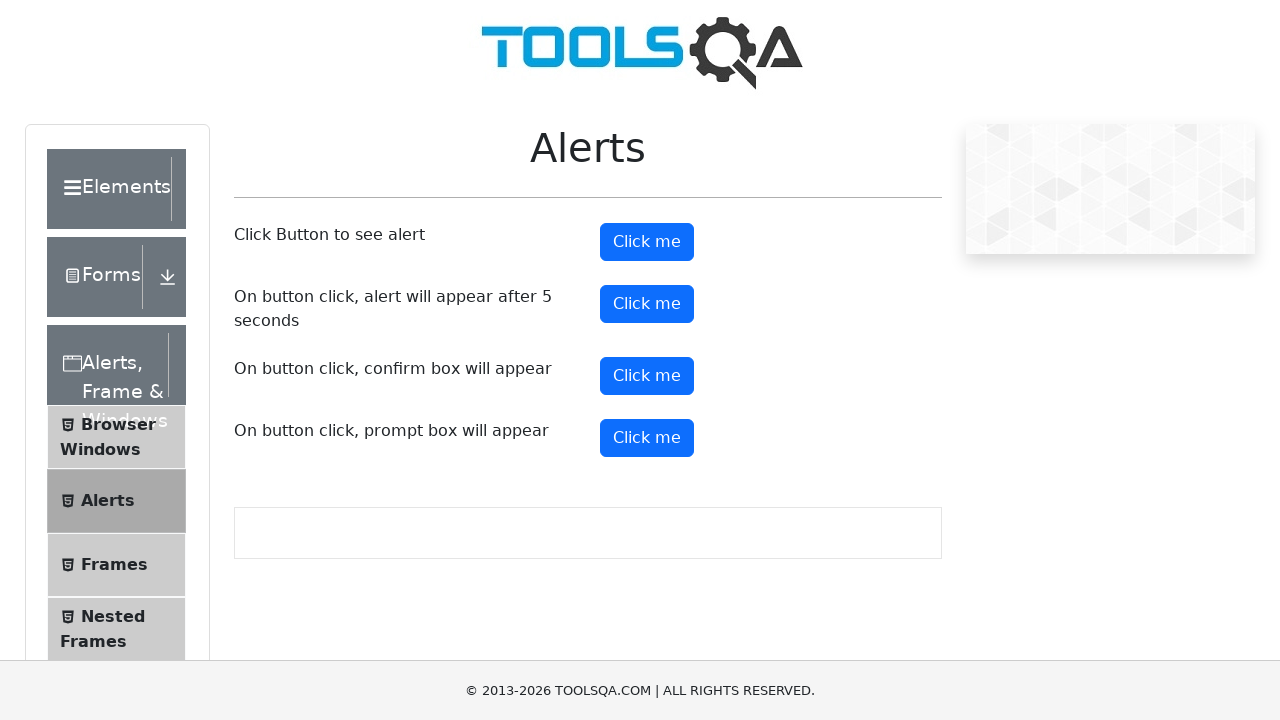

Set up dialog handler to accept confirm dialogs
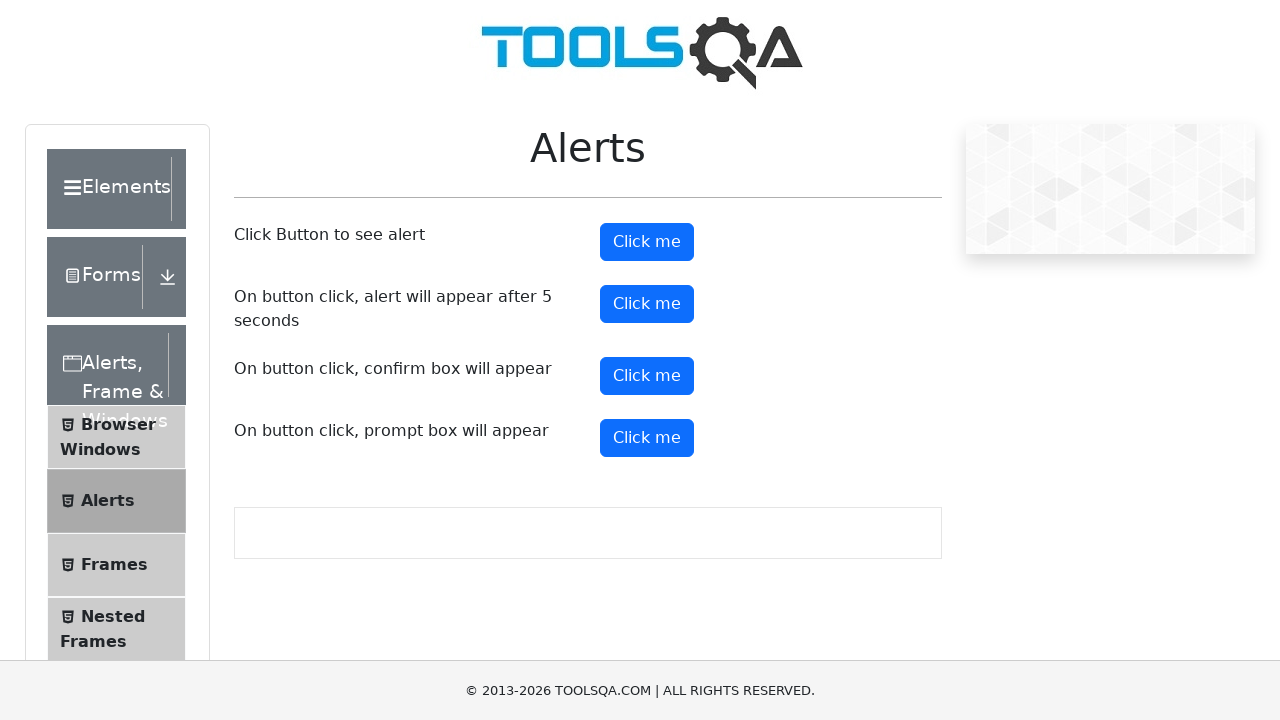

Clicked confirm button to trigger JavaScript confirm dialog at (647, 376) on #confirmButton
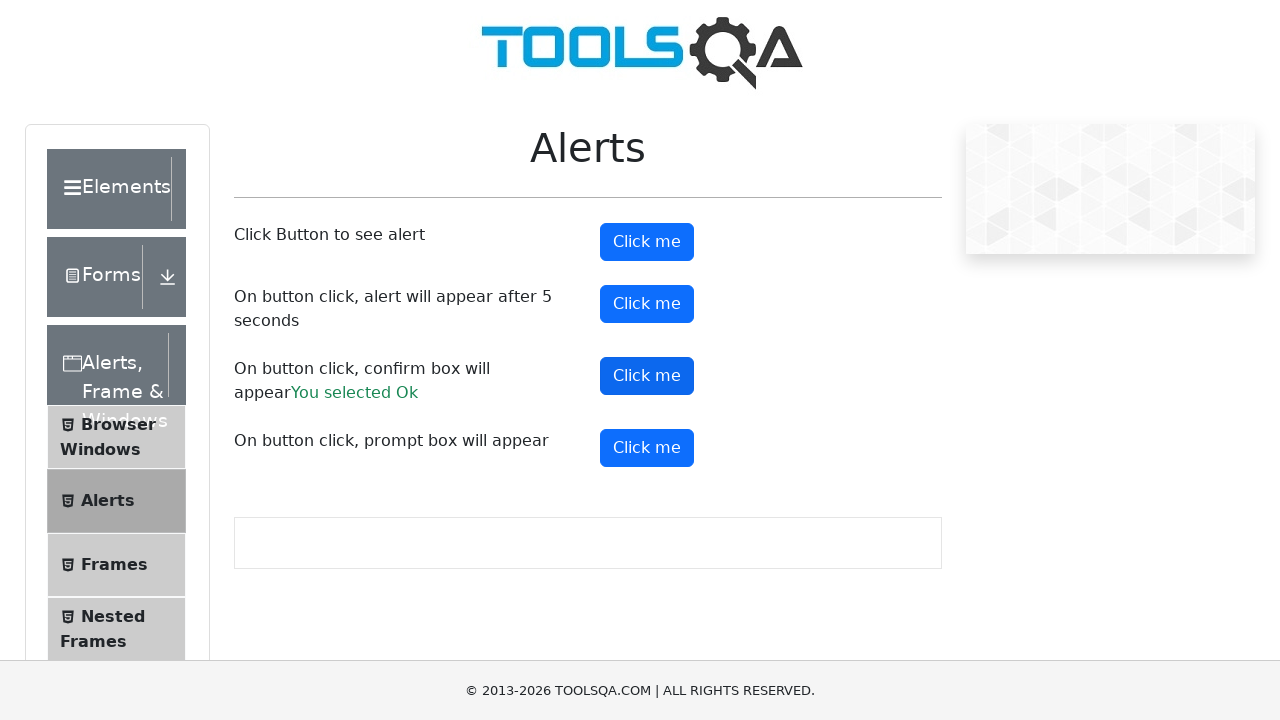

Confirm dialog result appeared after accepting confirmation
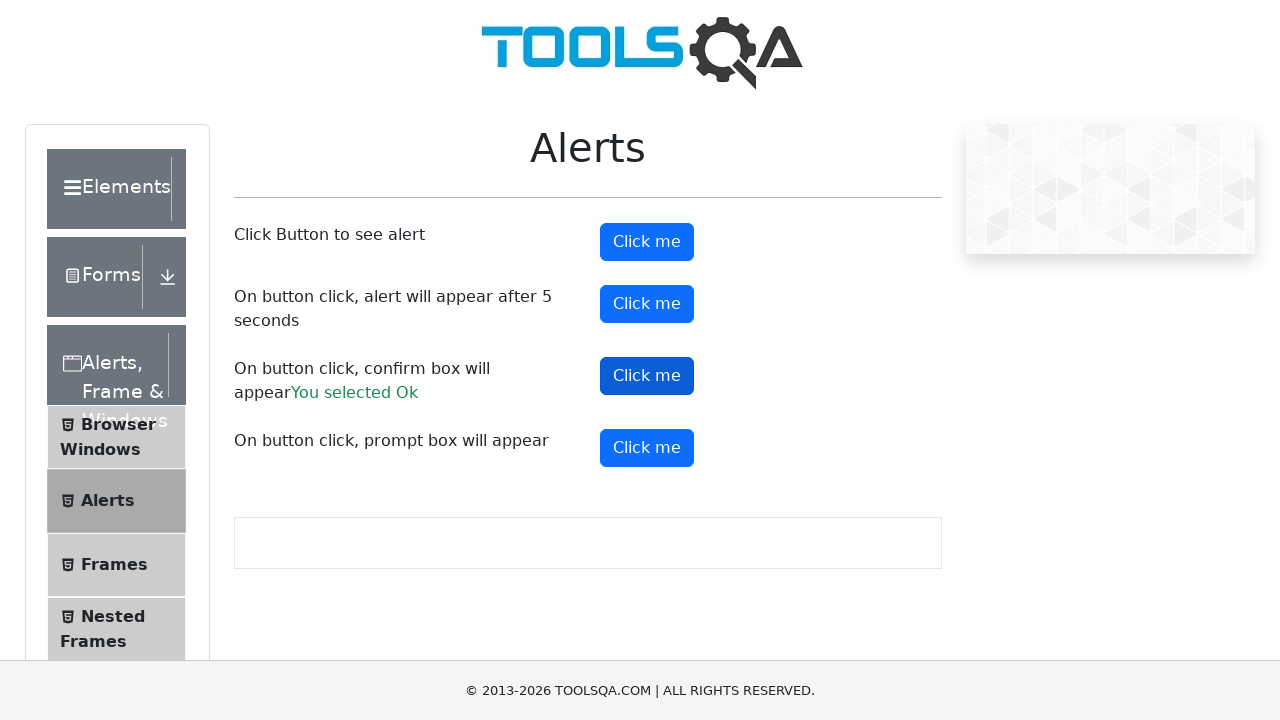

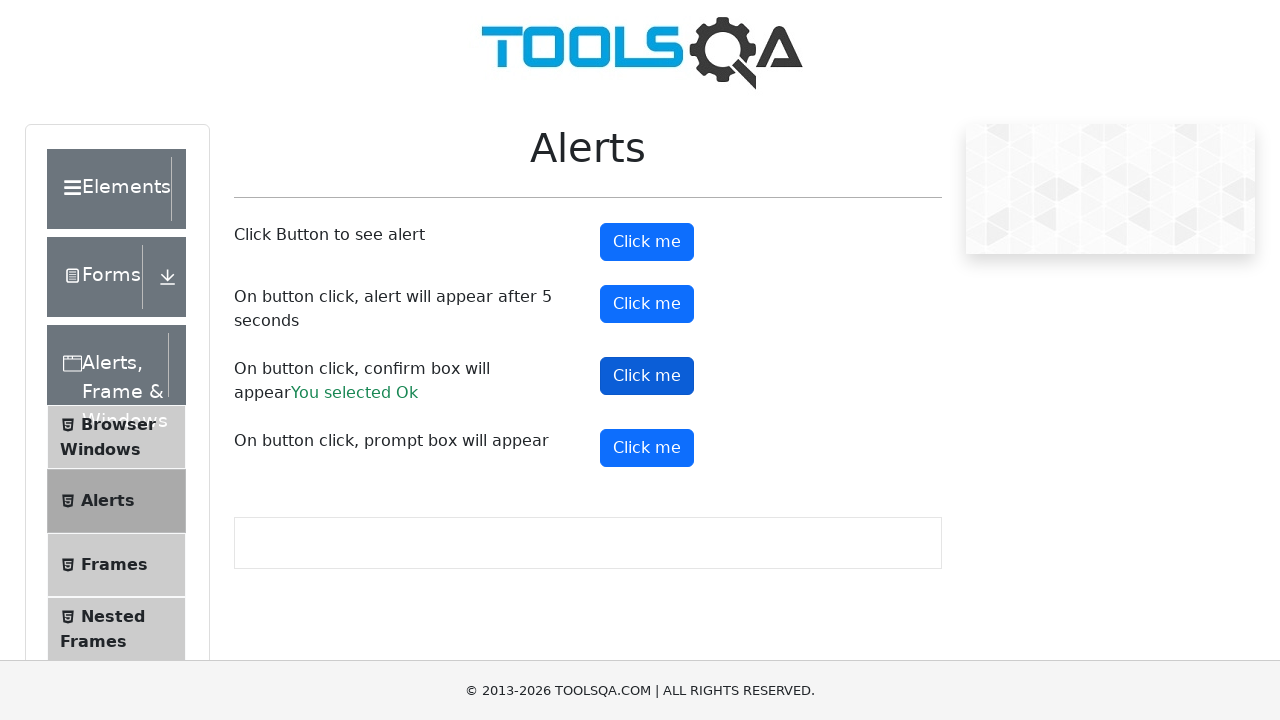